Tests that clicking "Clear completed" removes completed items from the list.

Starting URL: https://demo.playwright.dev/todomvc

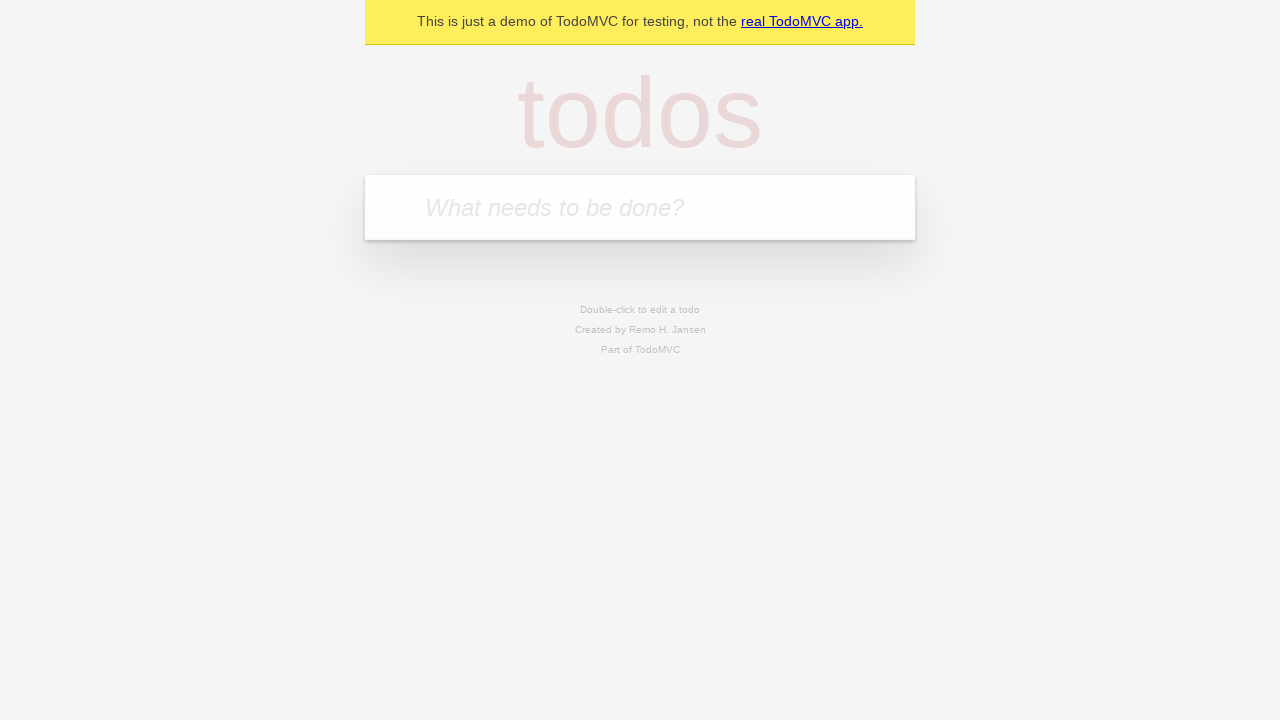

Filled todo input with 'buy some cheese' on internal:attr=[placeholder="What needs to be done?"i]
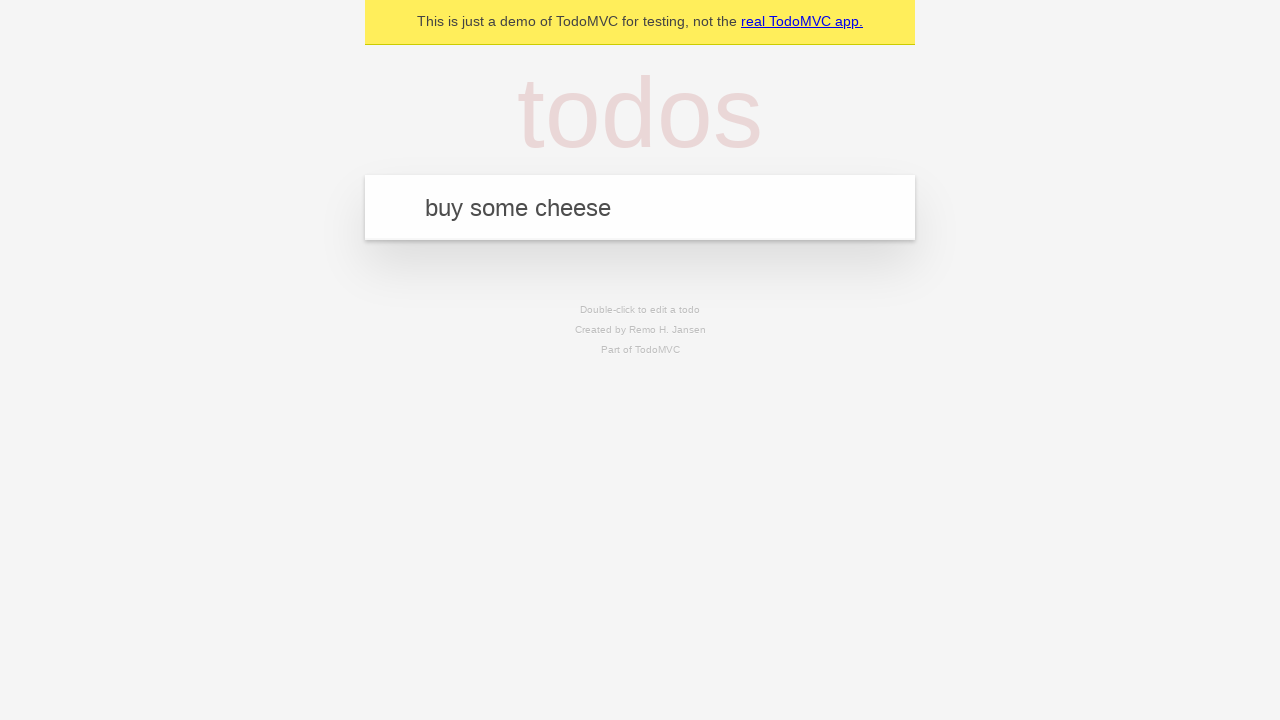

Pressed Enter to add first todo item on internal:attr=[placeholder="What needs to be done?"i]
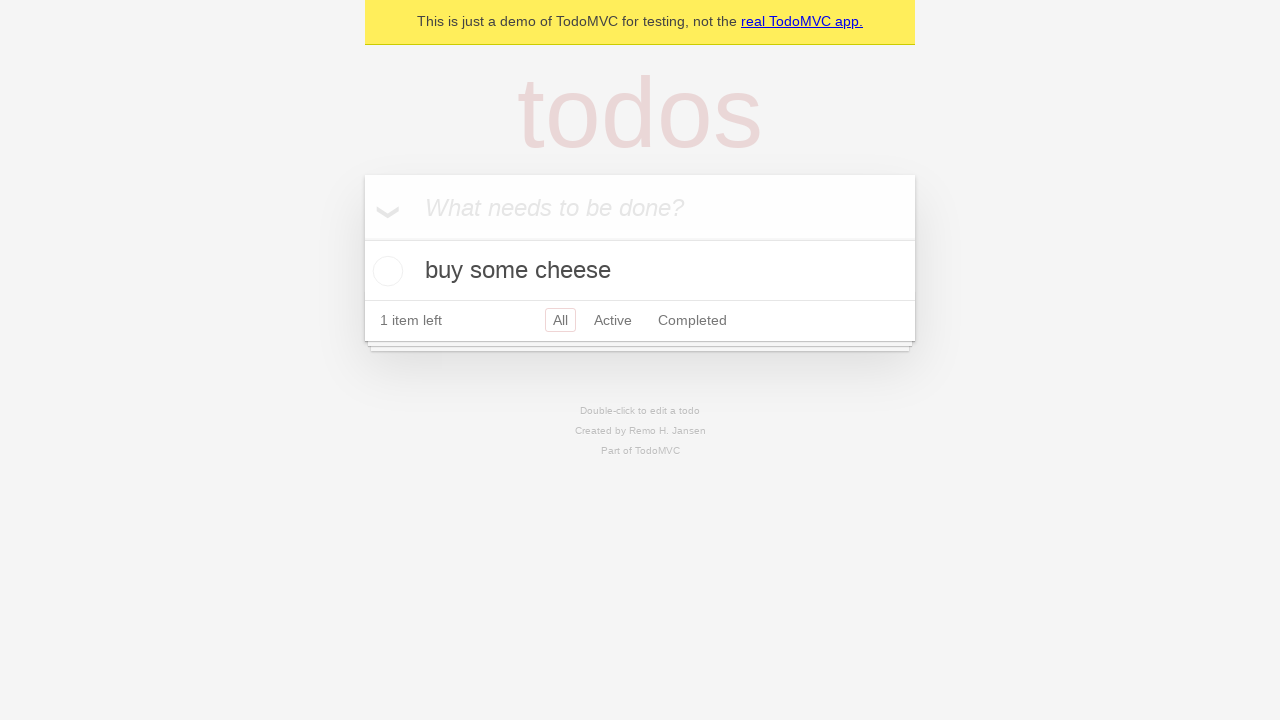

Filled todo input with 'feed the cat' on internal:attr=[placeholder="What needs to be done?"i]
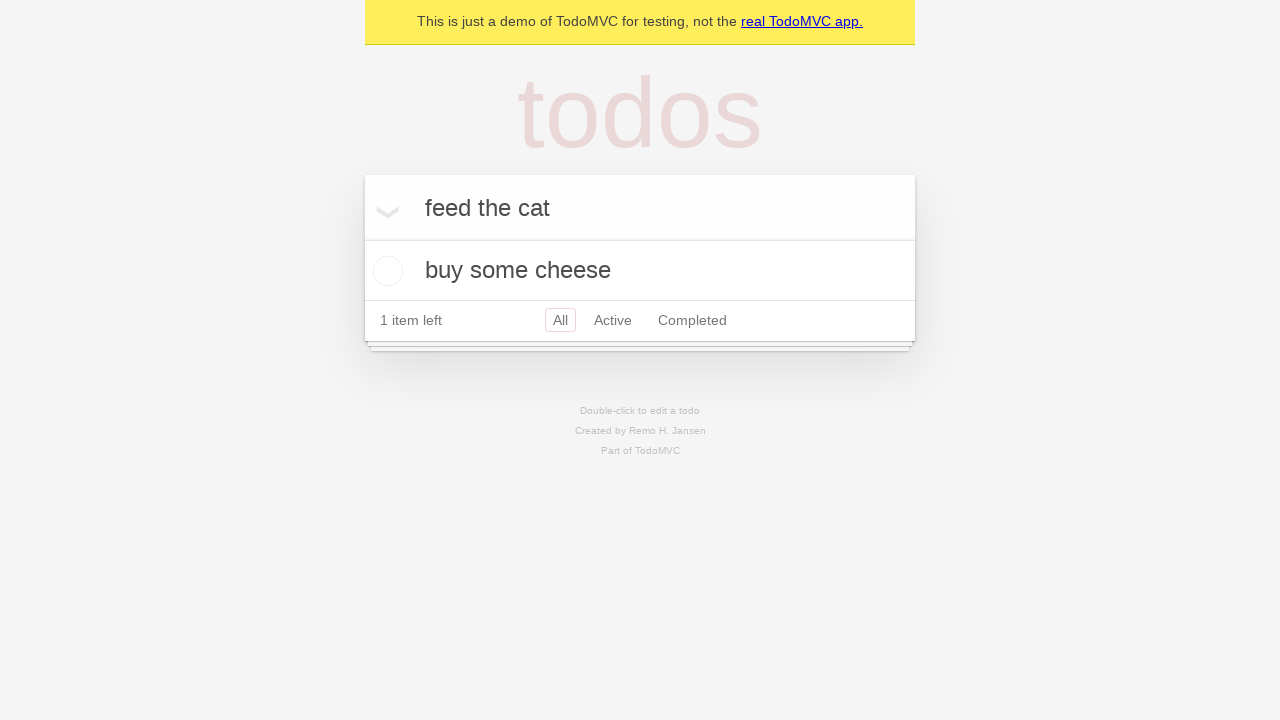

Pressed Enter to add second todo item on internal:attr=[placeholder="What needs to be done?"i]
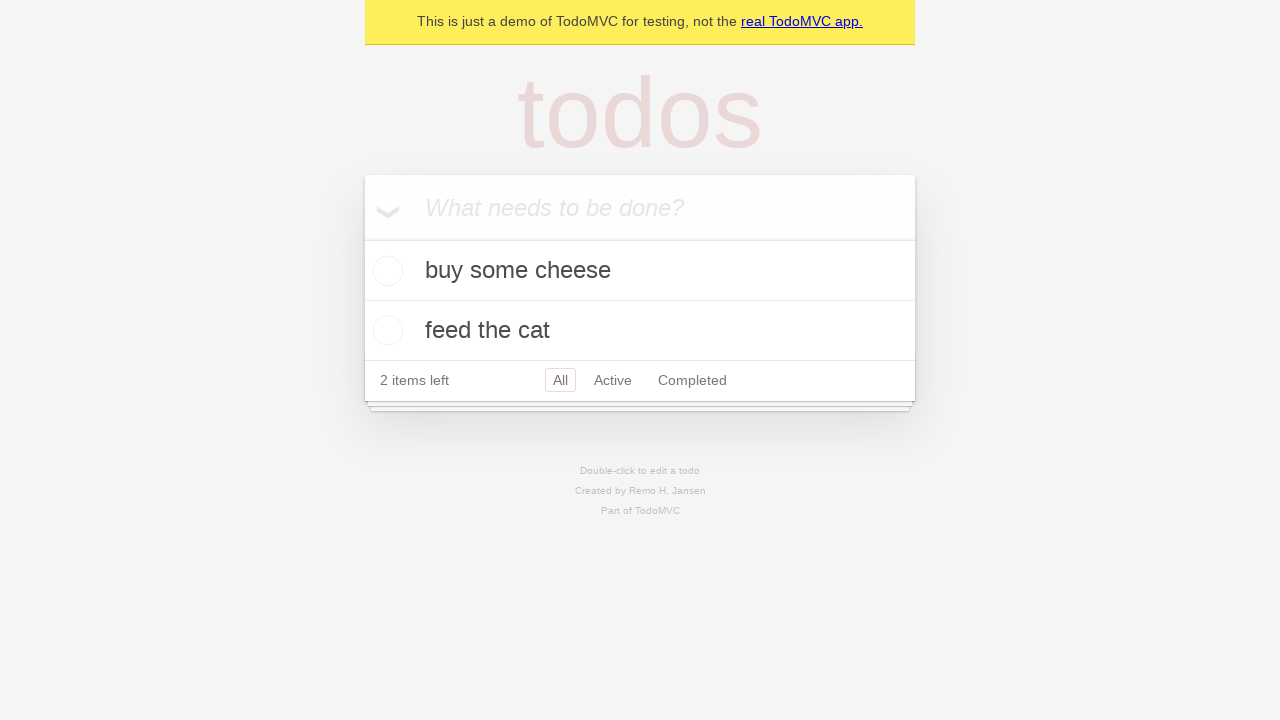

Filled todo input with 'book a doctors appointment' on internal:attr=[placeholder="What needs to be done?"i]
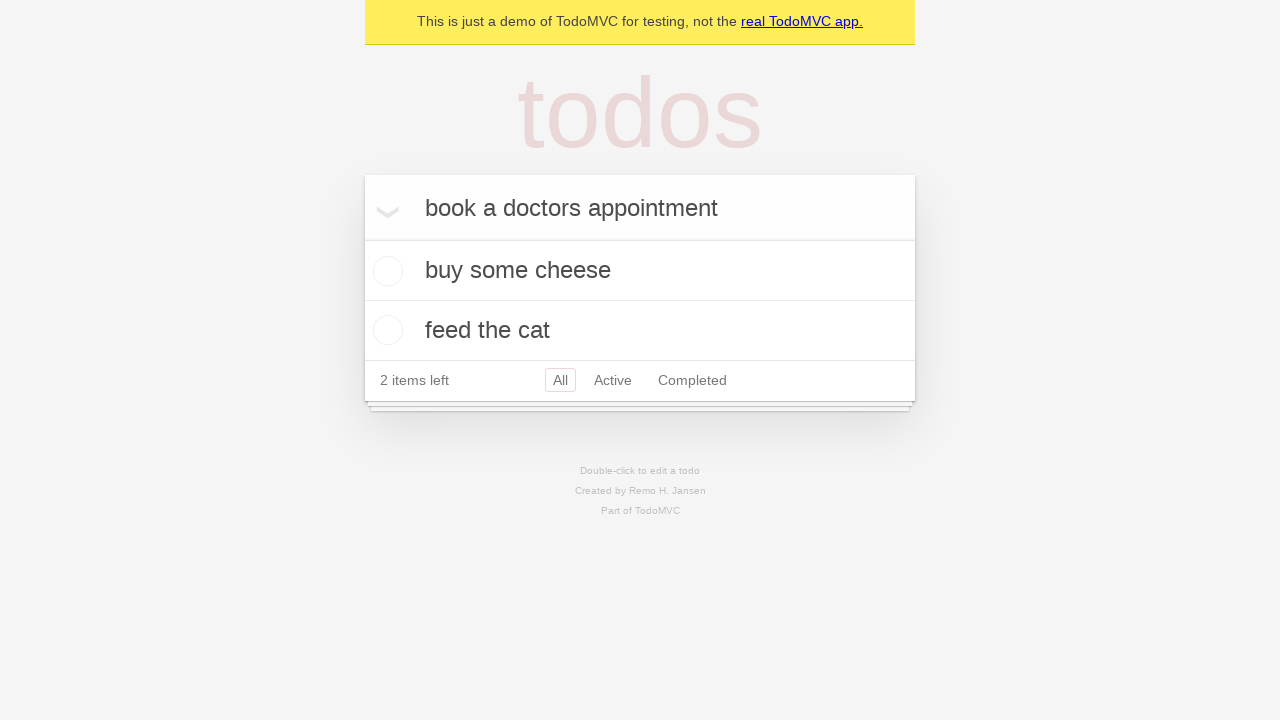

Pressed Enter to add third todo item on internal:attr=[placeholder="What needs to be done?"i]
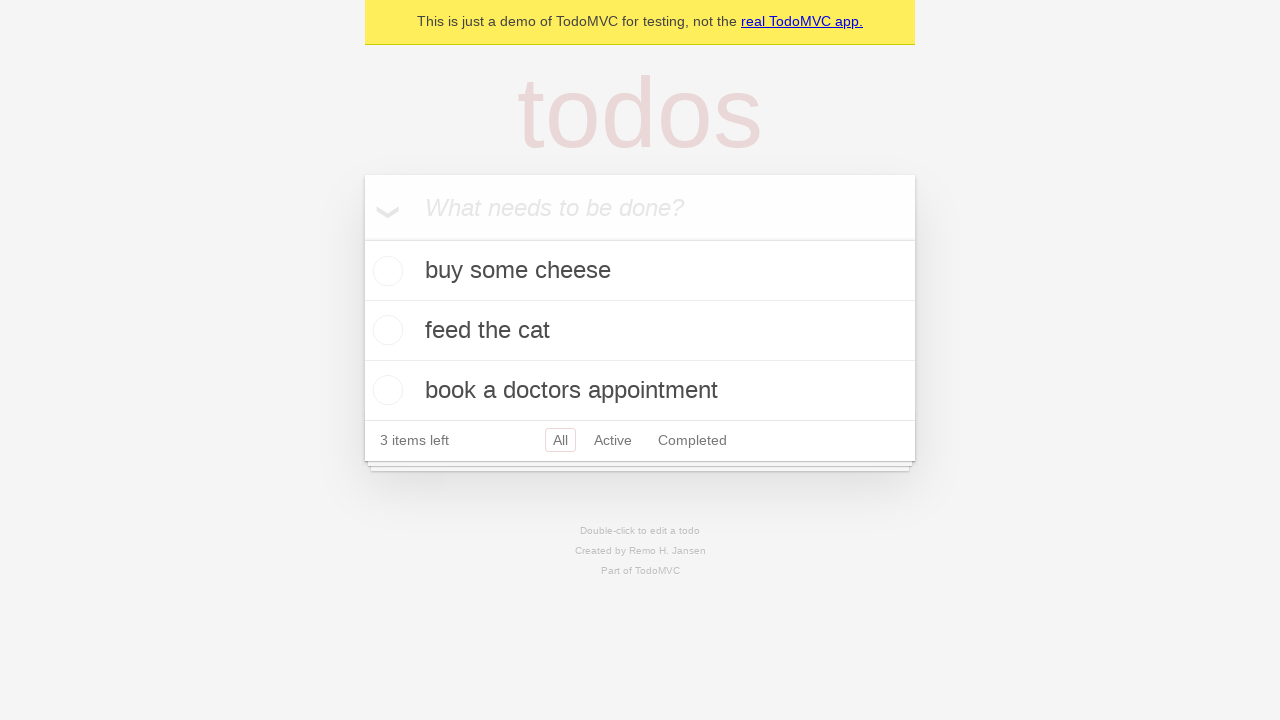

All three todo items loaded
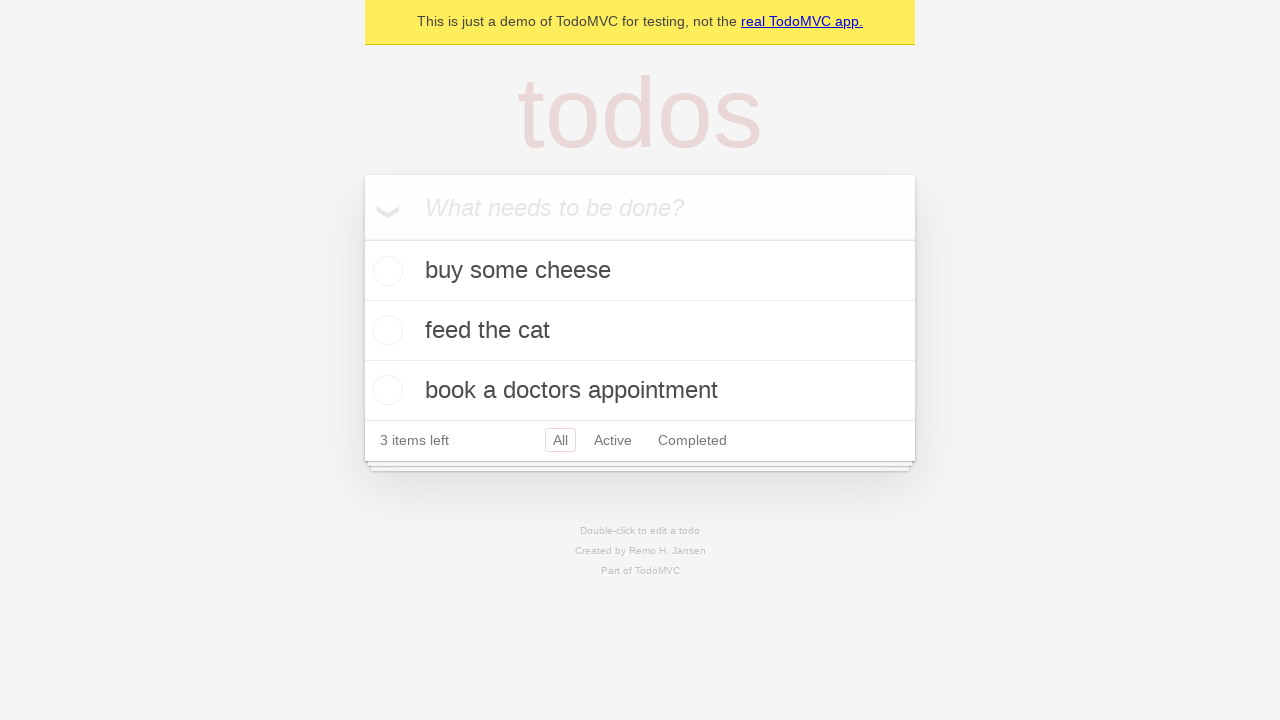

Marked second todo item as completed at (385, 330) on internal:testid=[data-testid="todo-item"s] >> nth=1 >> internal:role=checkbox
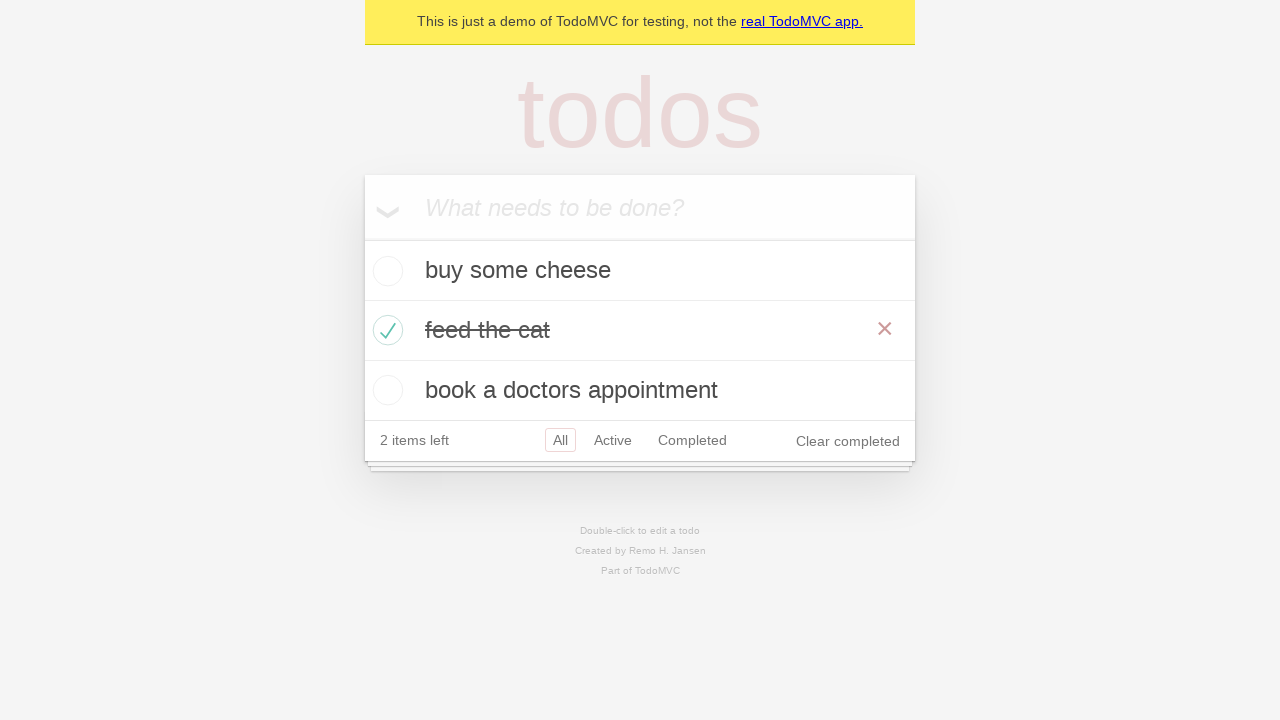

Clicked 'Clear completed' button to remove completed items at (848, 441) on internal:role=button[name="Clear completed"i]
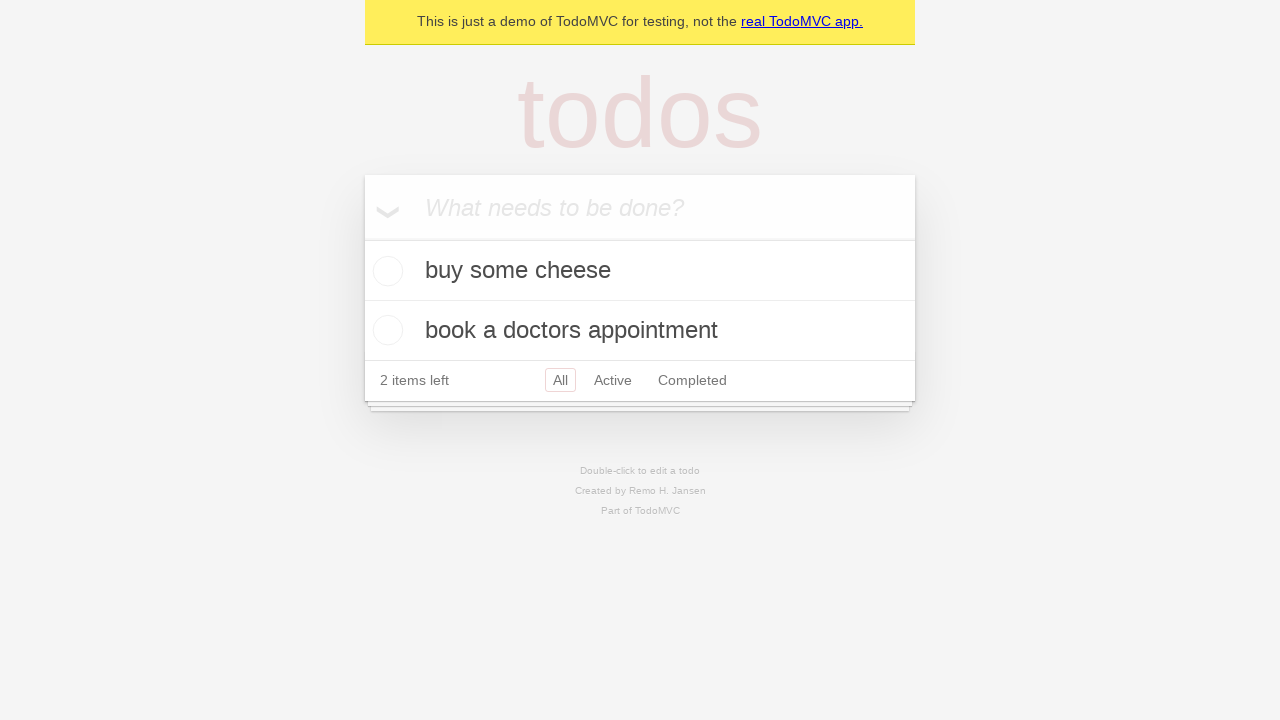

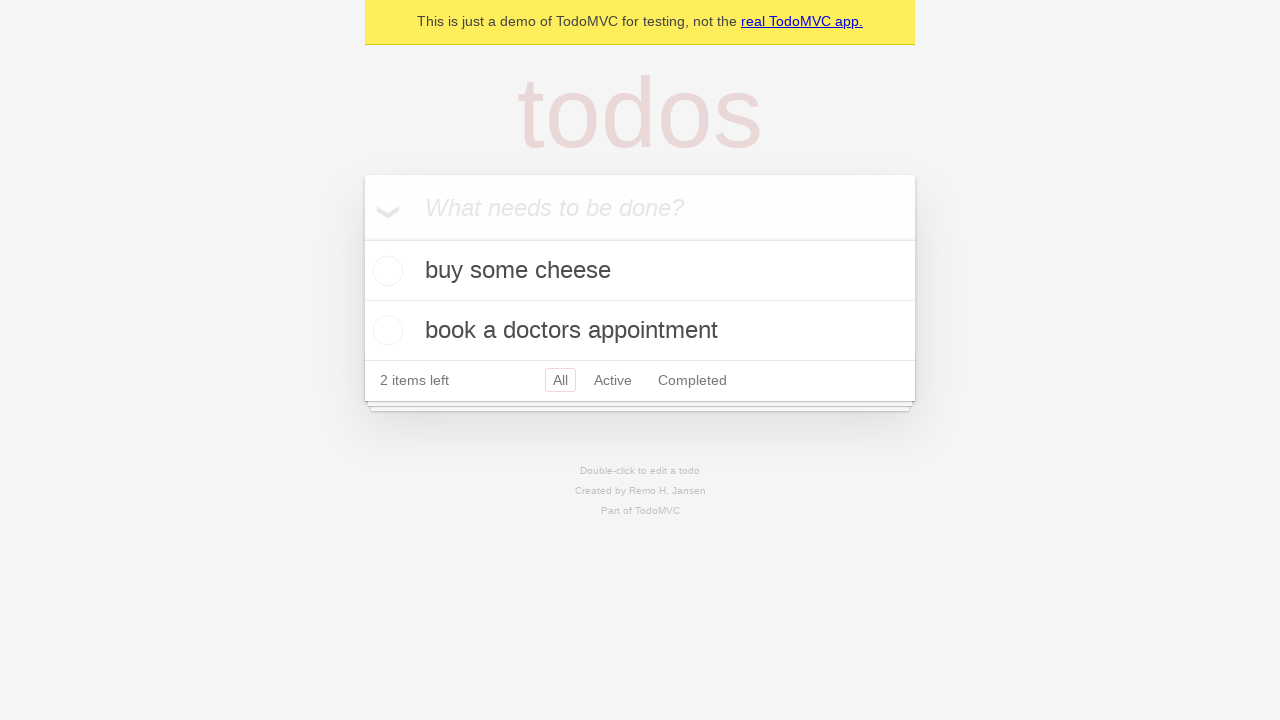